Tests product quantity in cart by viewing a product, increasing quantity to 4, adding to cart, and verifying the quantity displays correctly

Starting URL: http://automationexercise.com

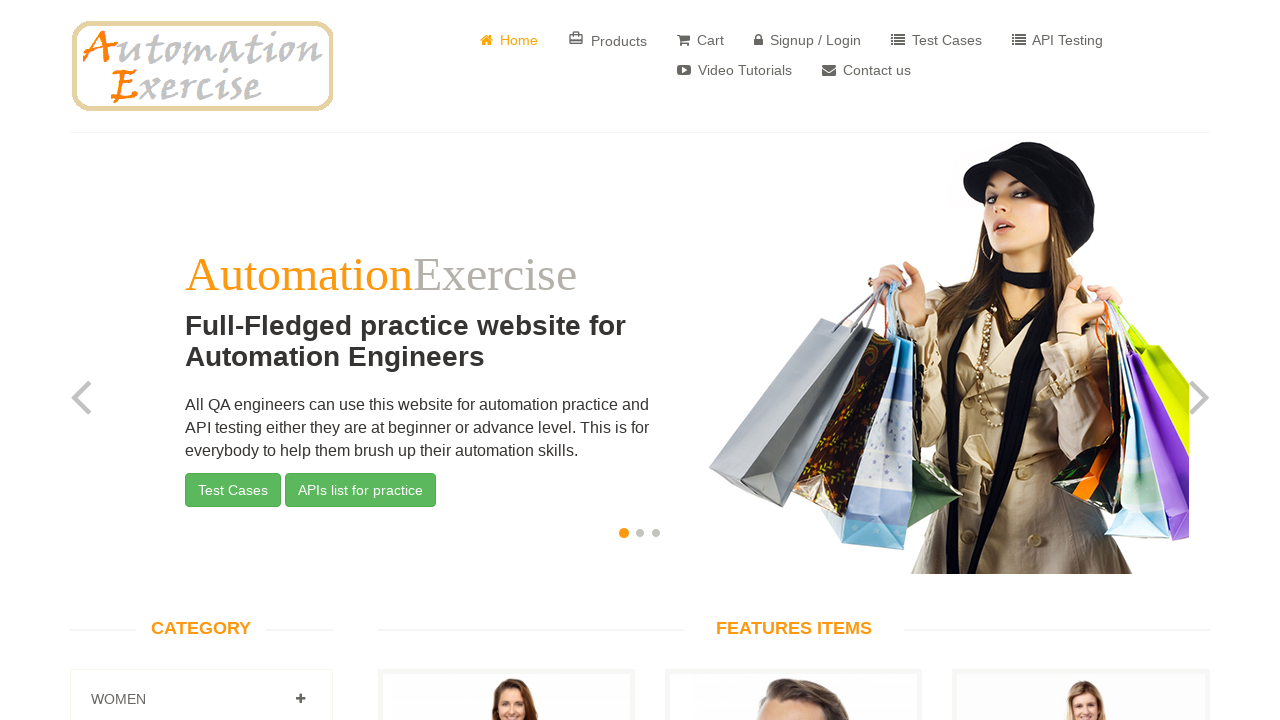

Home page loaded and body element is visible
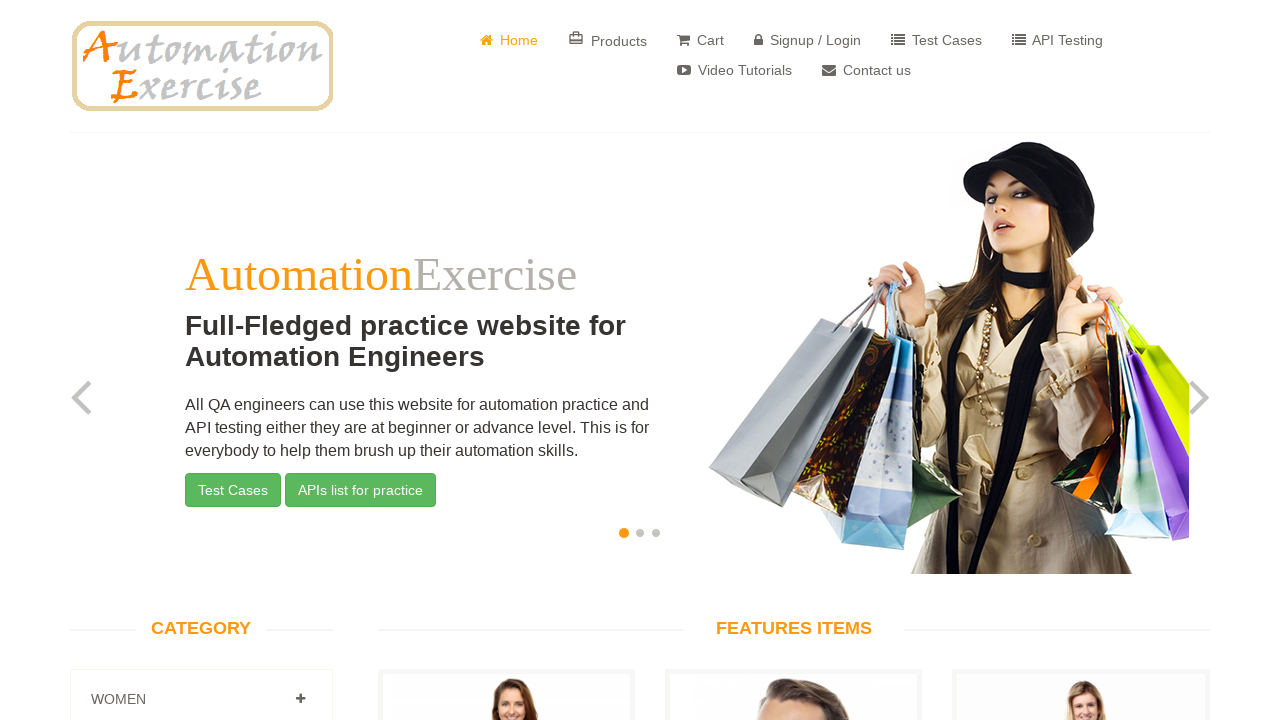

Clicked 'View Product' link for first product at (506, 361) on a[href='/product_details/1']
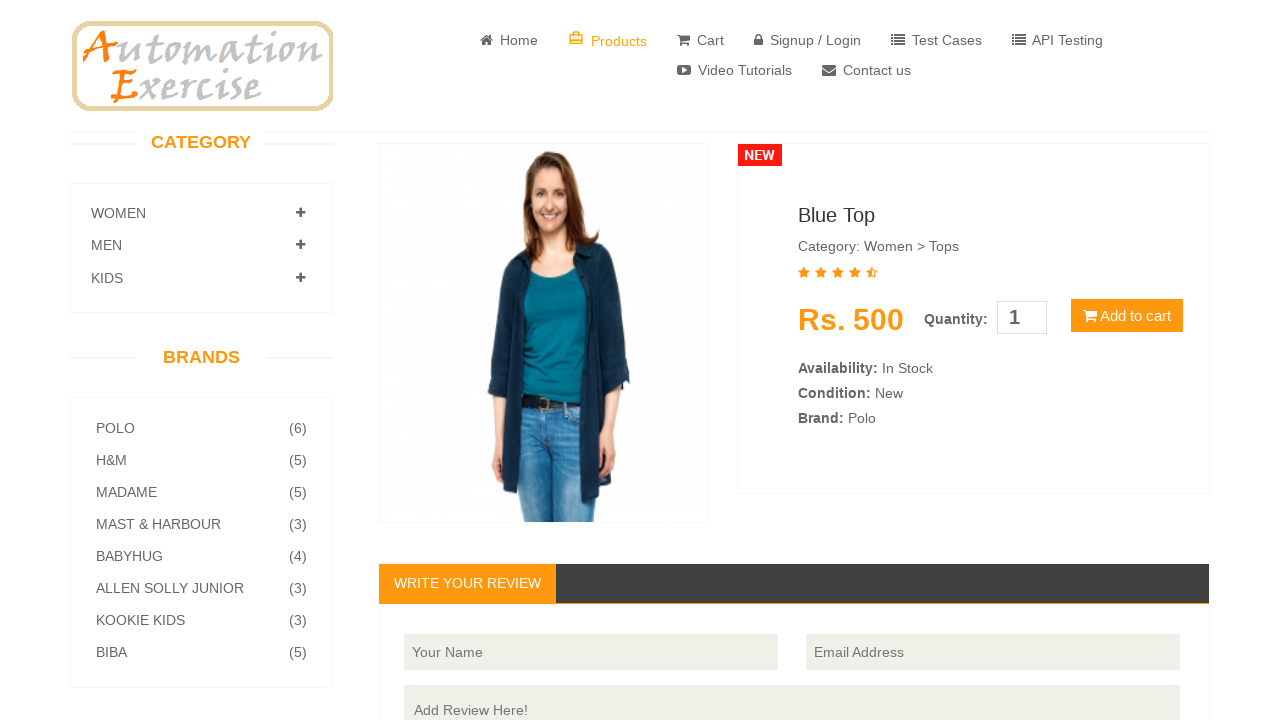

Product details page loaded
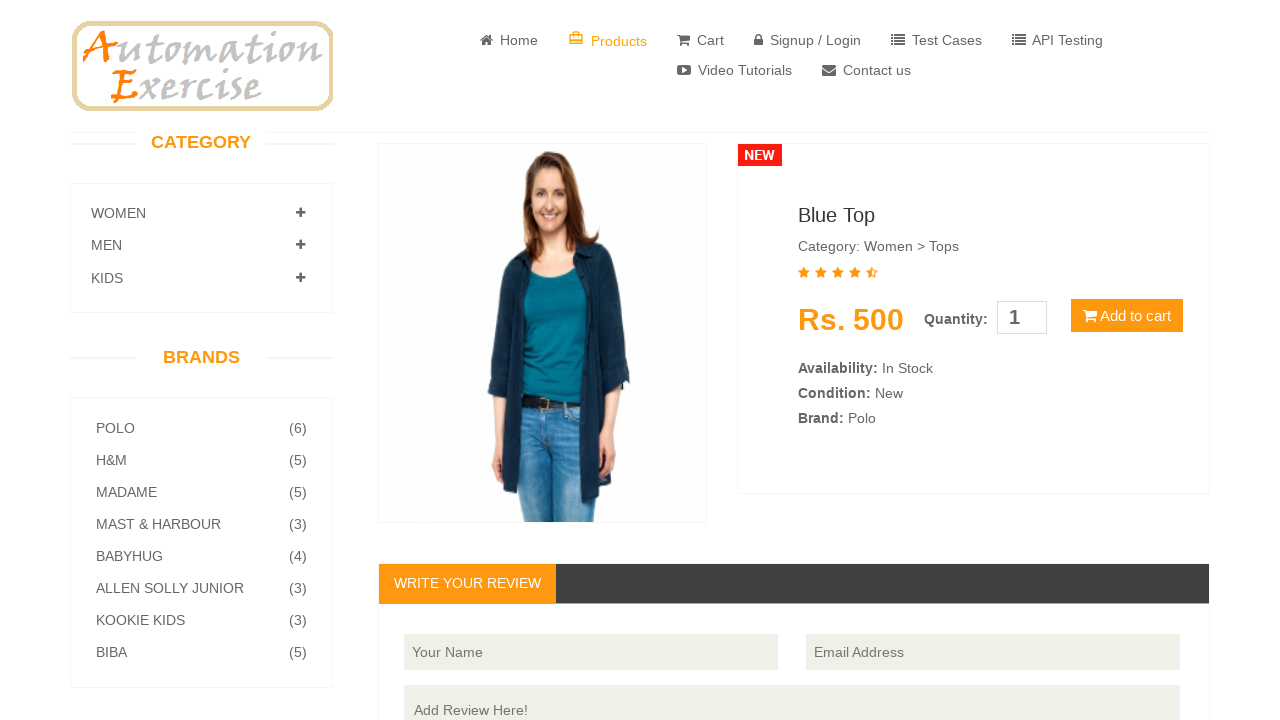

Set product quantity to 4 on #quantity
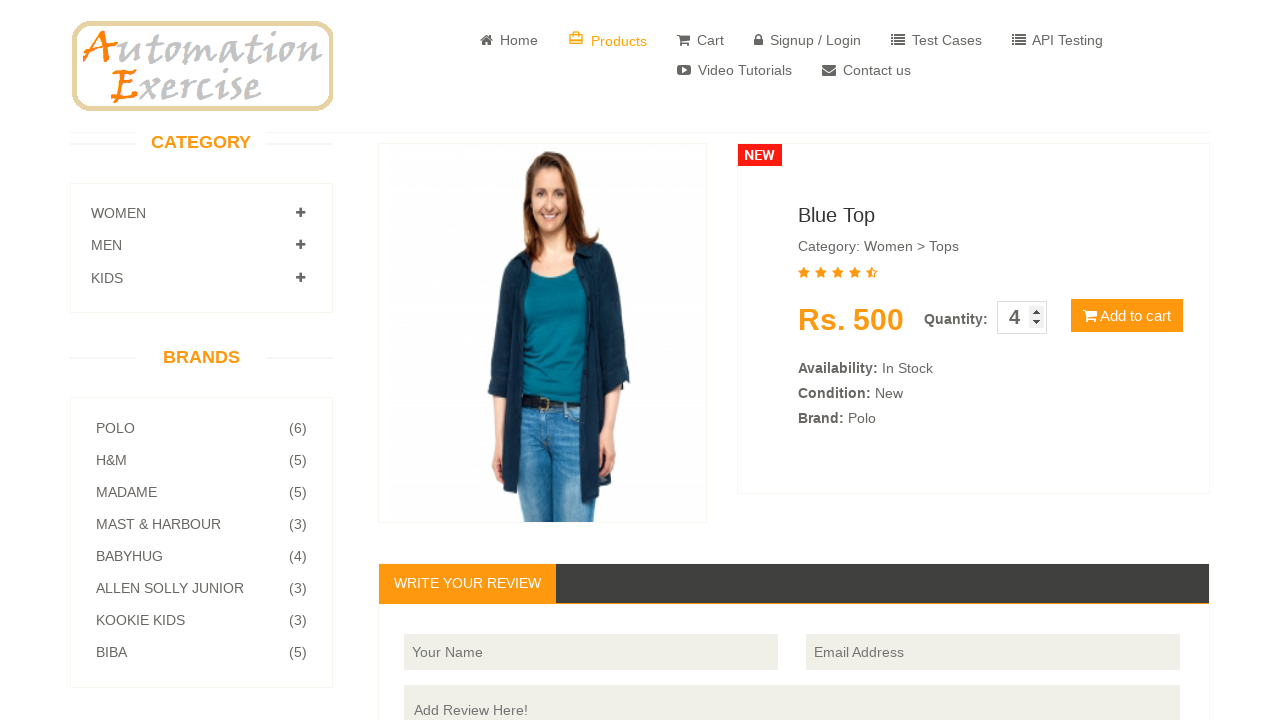

Clicked 'Add to cart' button at (1127, 316) on button:has-text('Add to cart')
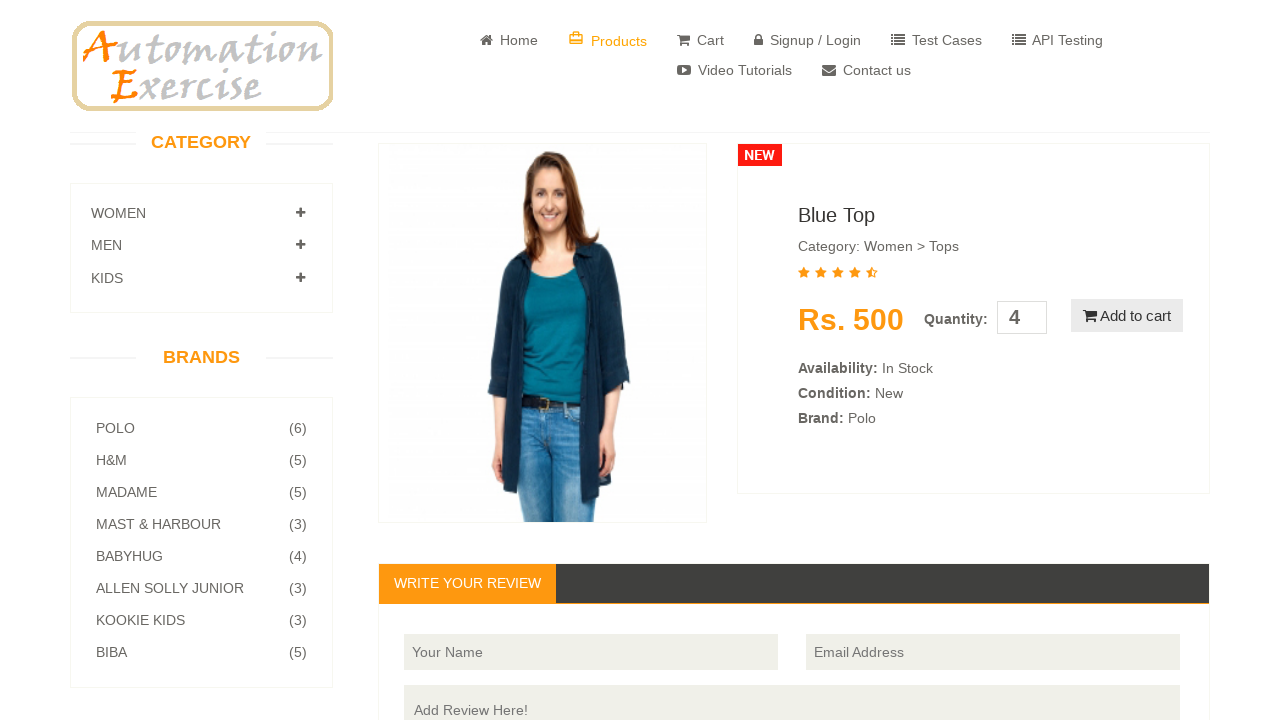

Clicked 'View Cart' button at (640, 242) on text=View Cart
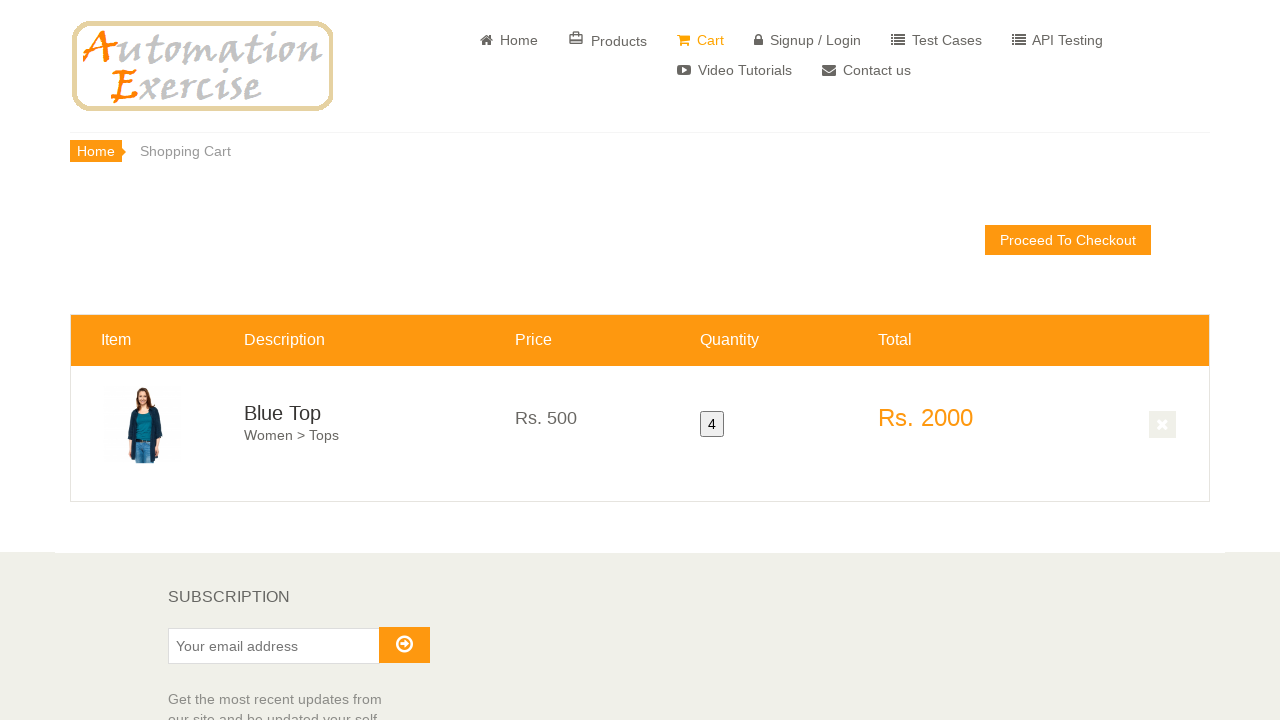

Cart info table loaded
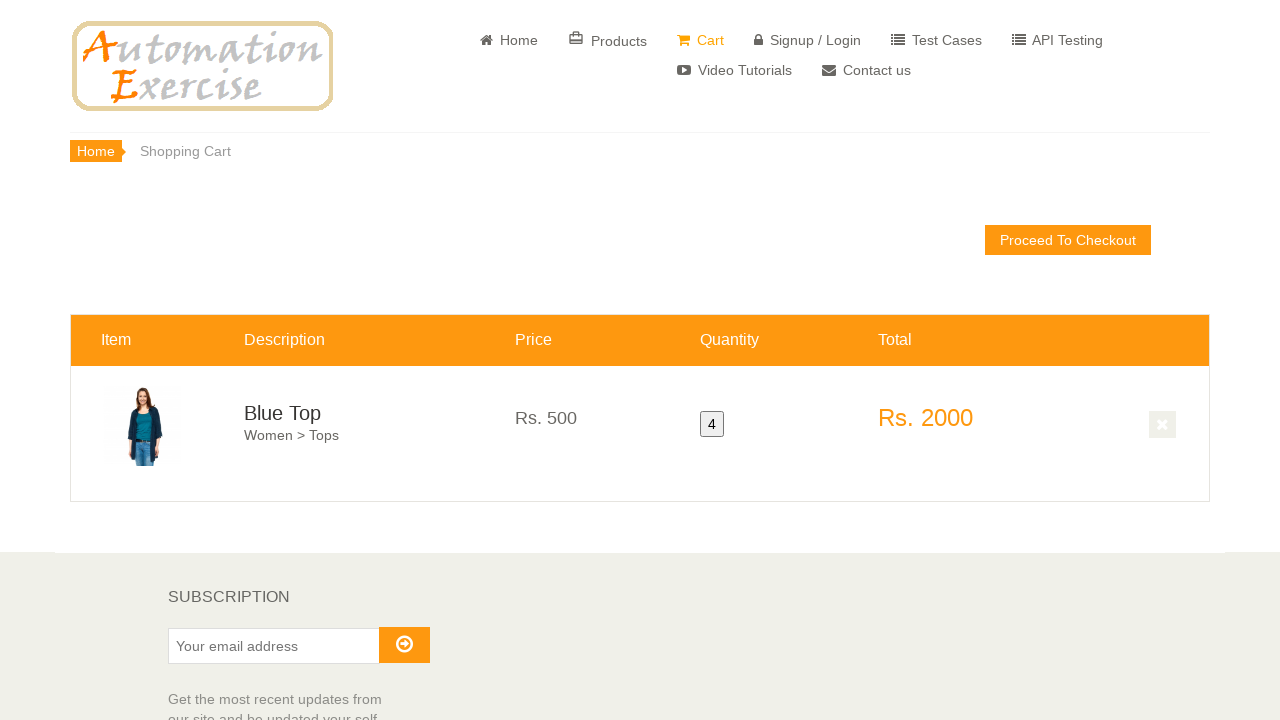

Verified product quantity of 4 is displayed in cart
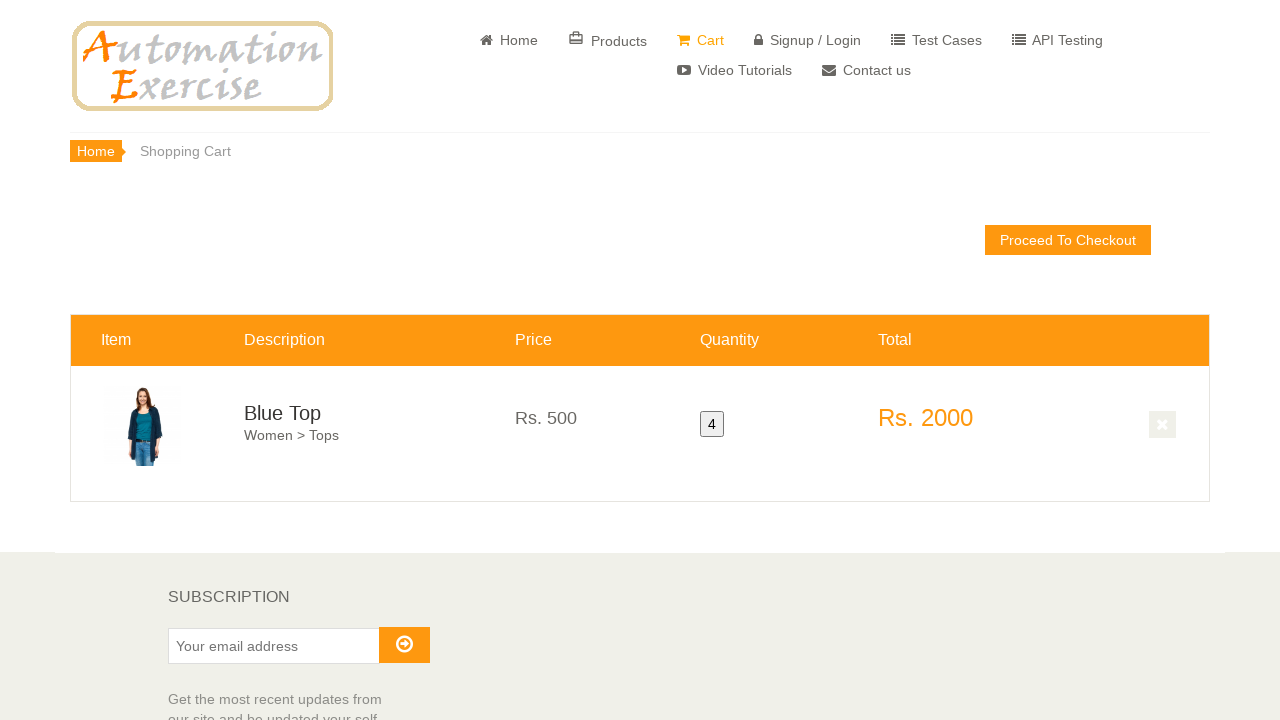

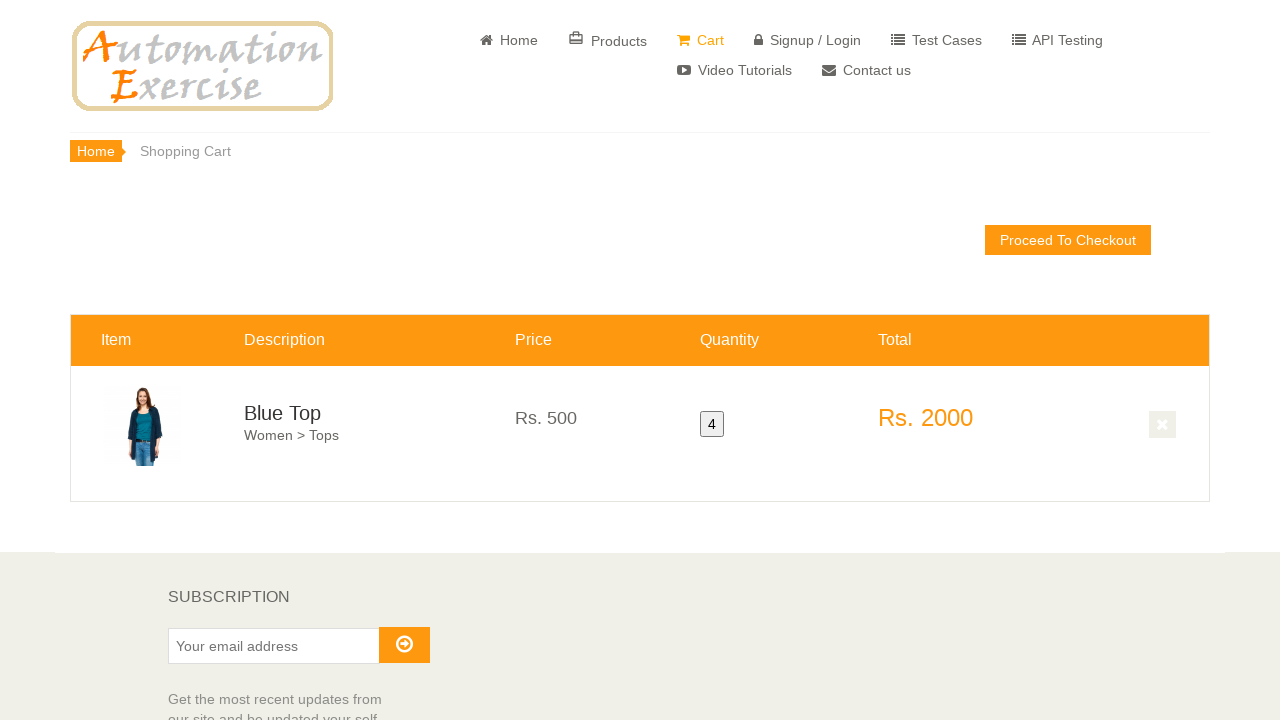